Navigates to KSRTC website and closes the chat bot popup if it appears

Starting URL: https://www.ksrtc.in/oprs-web/guest/home.do?h=1

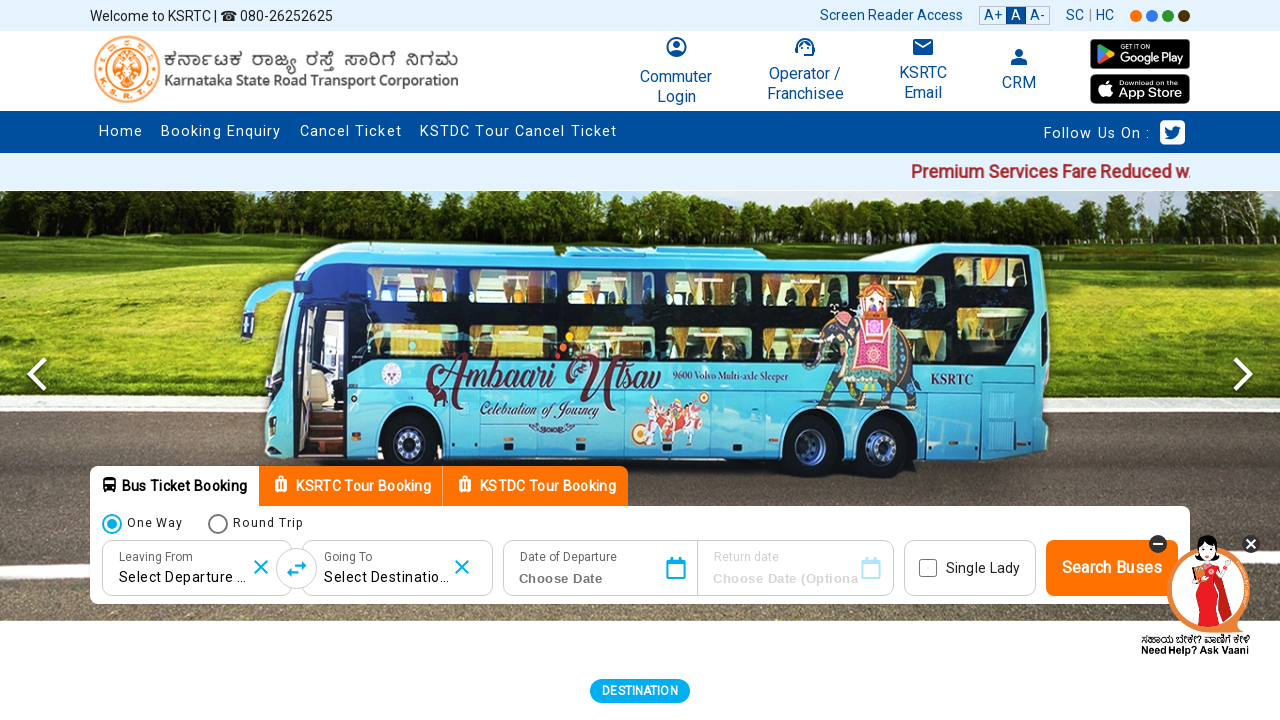

Navigated to KSRTC website home page
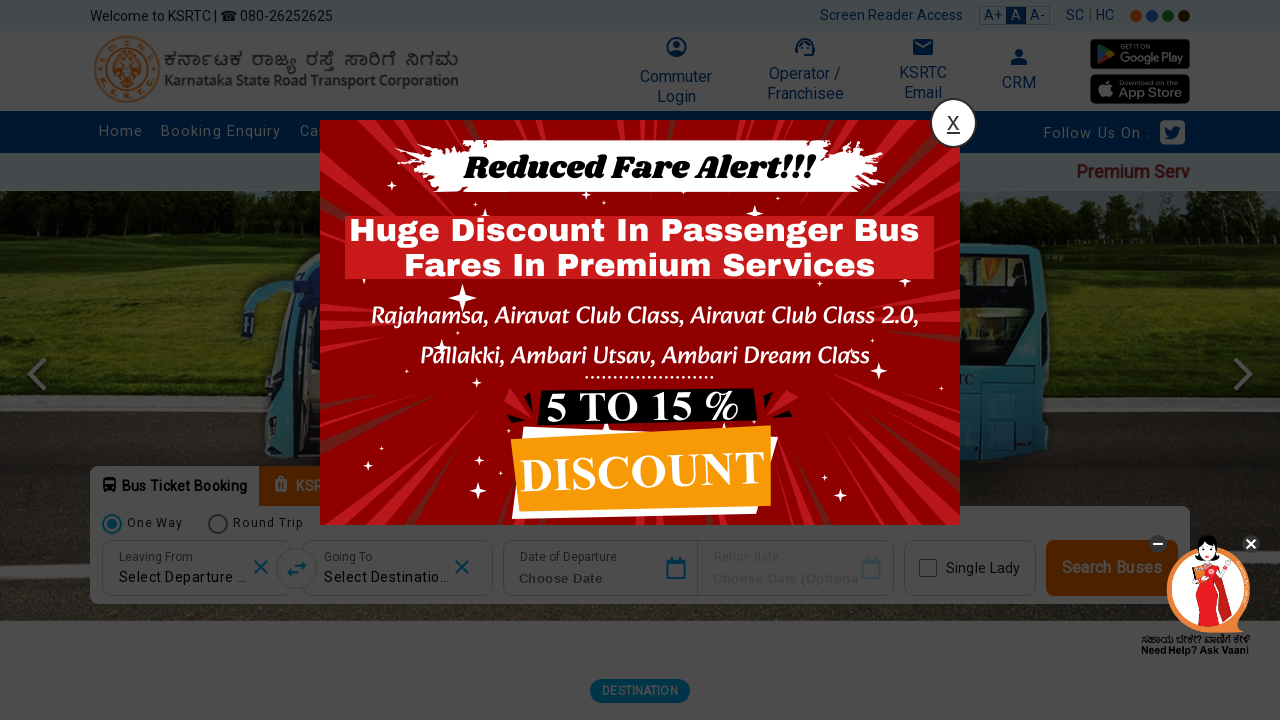

Located chat bot close buttons
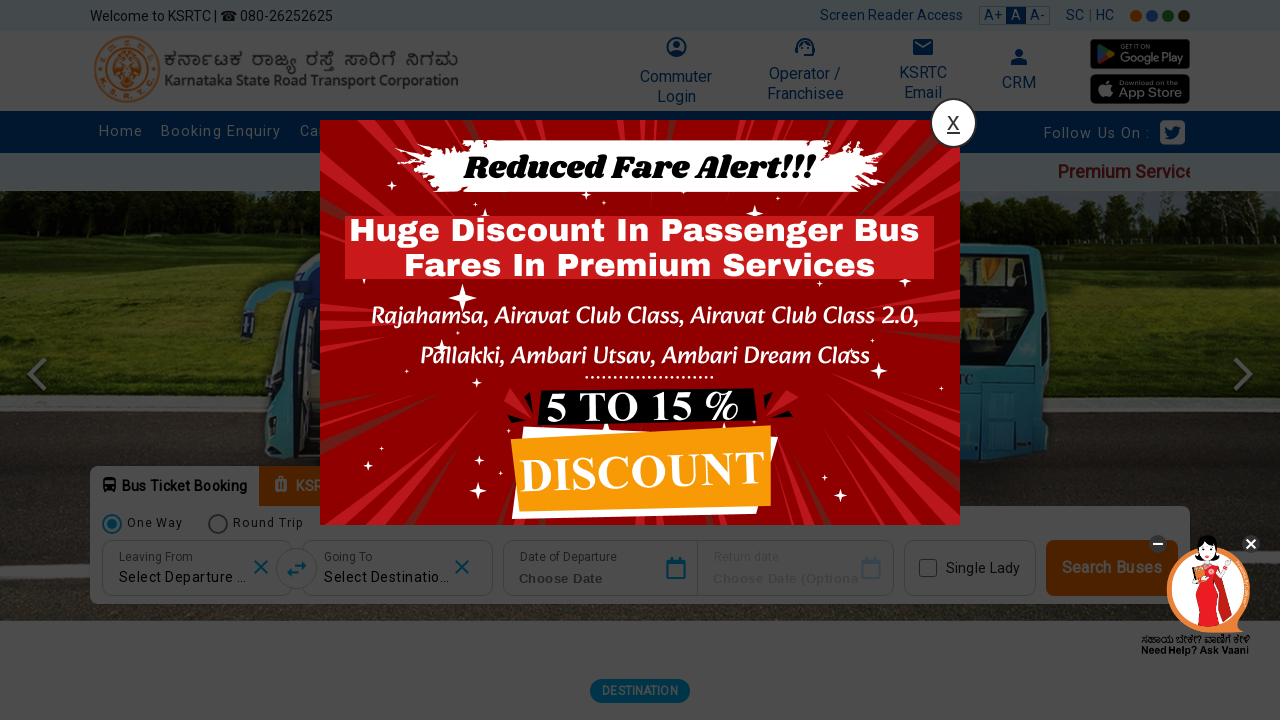

Closed chat bot popup by clicking close button at (1251, 544) on div#corover-close-btn >> nth=0
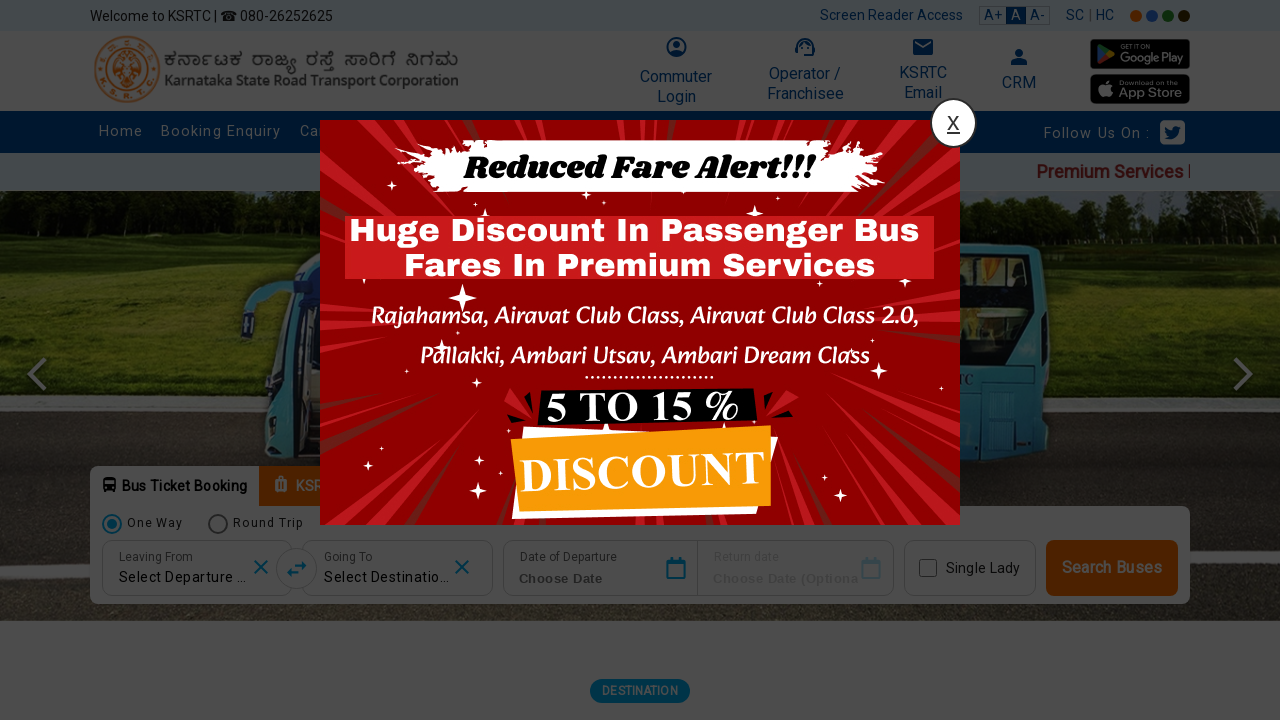

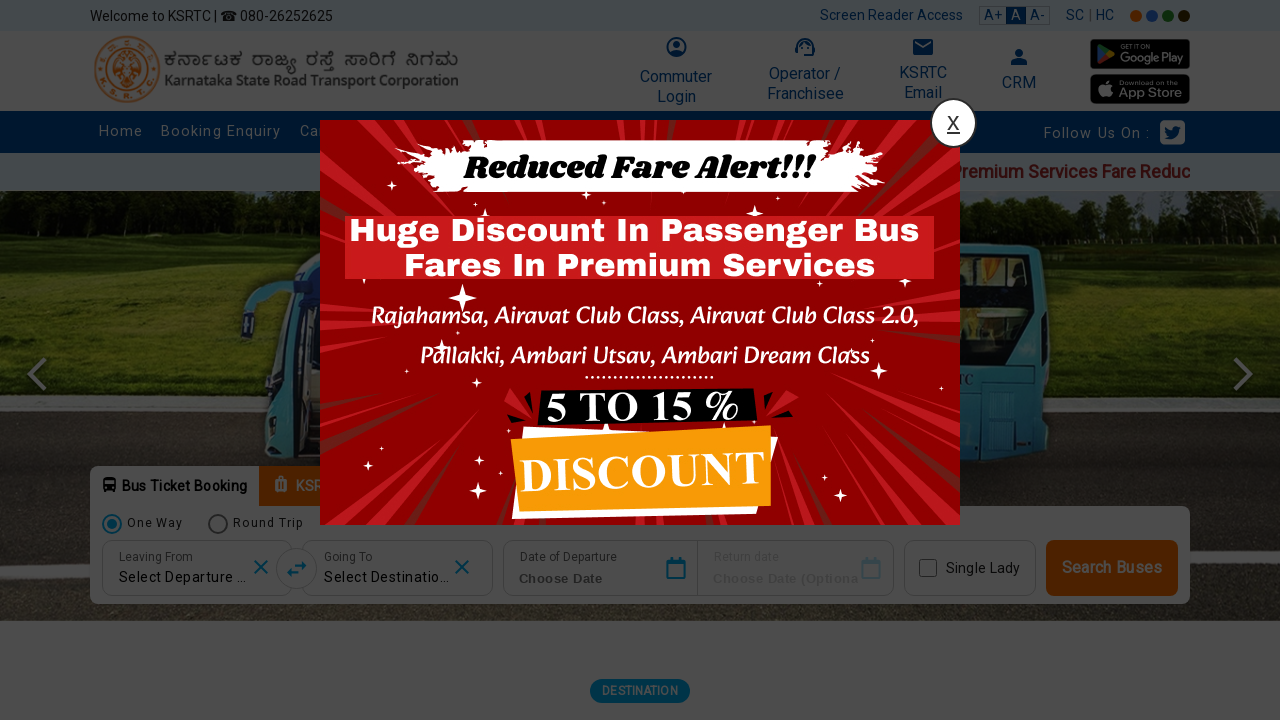